Tests dropdown functionality by navigating to a demo page, clicking on the Dropdown section, and selecting various options from multiple dropdown menus

Starting URL: https://demoapps.qspiders.com/ui?scenario=1

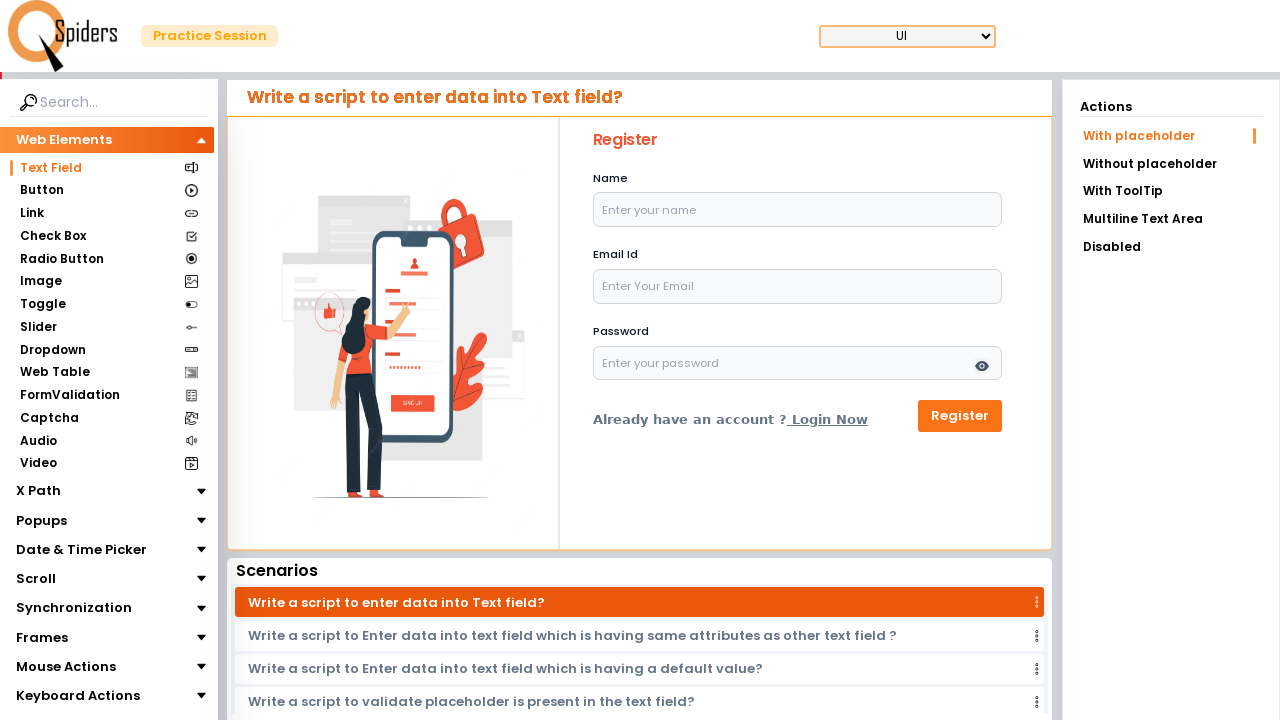

Navigated to dropdown demo page
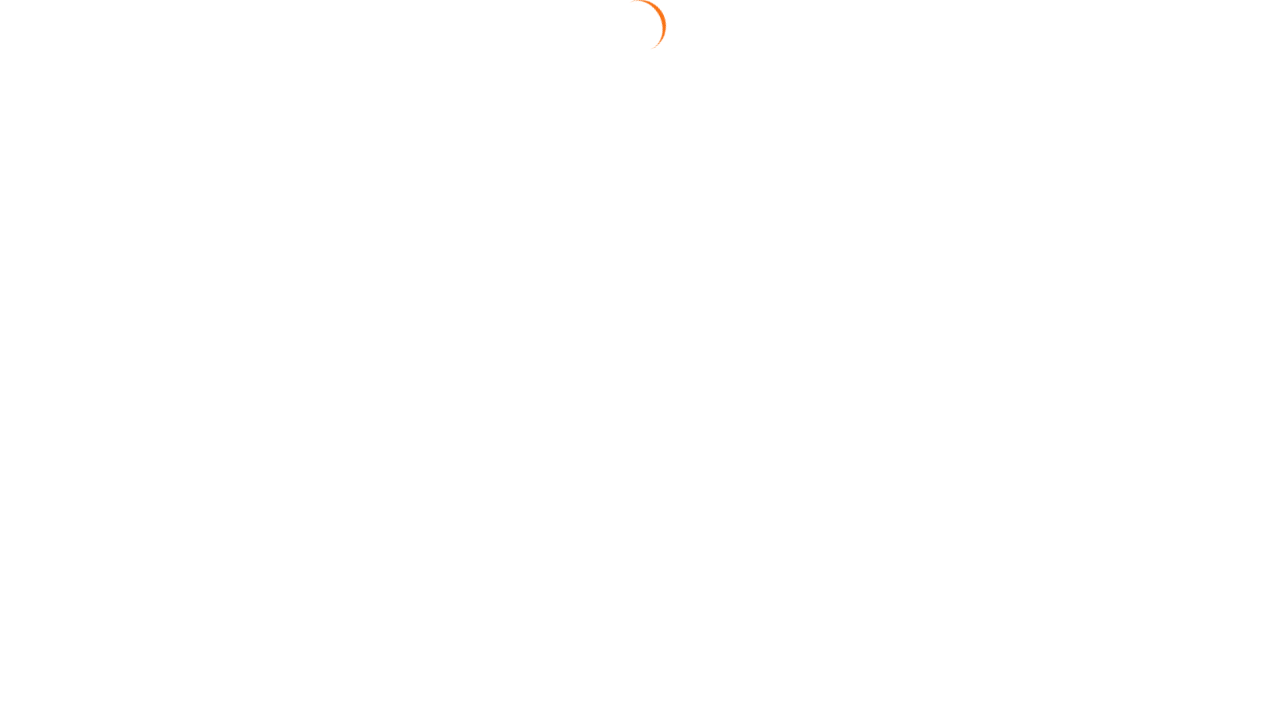

Clicked on Dropdown section at (48, 350) on internal:text="Dropdown"i
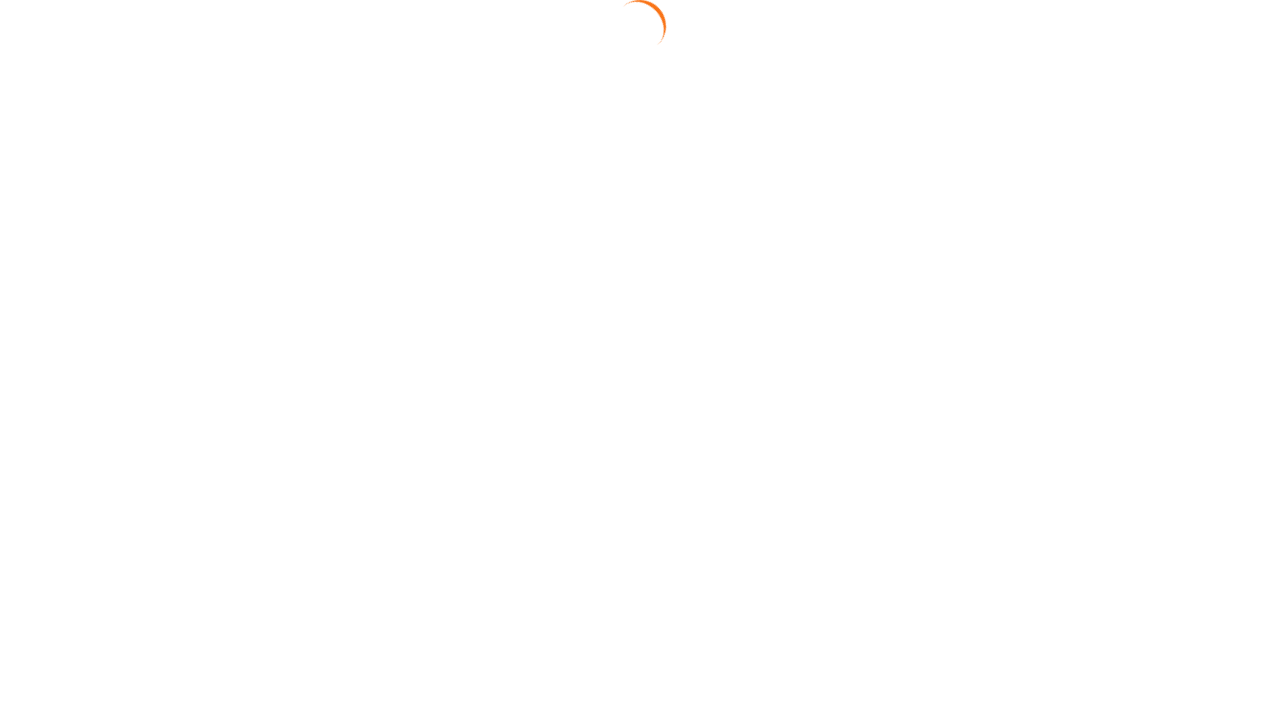

Selected country code '+44' from dropdown on #country_code
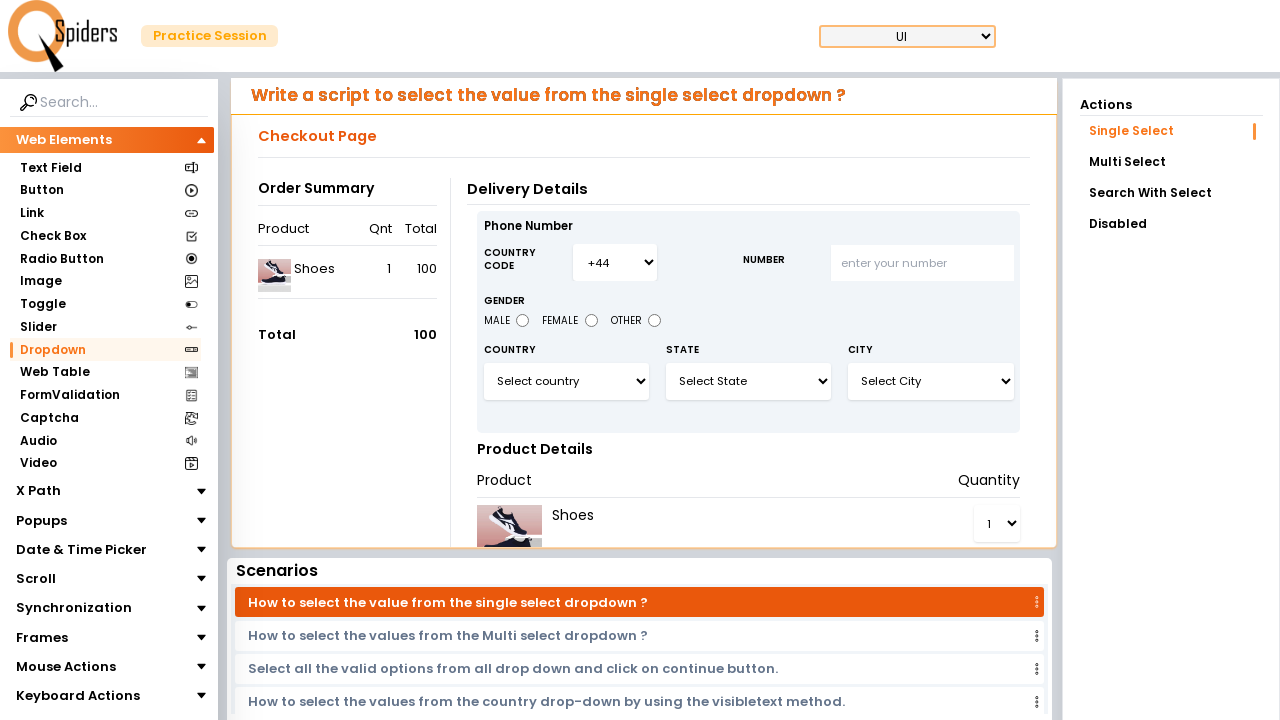

Selected 'India' from country dropdown on #select3
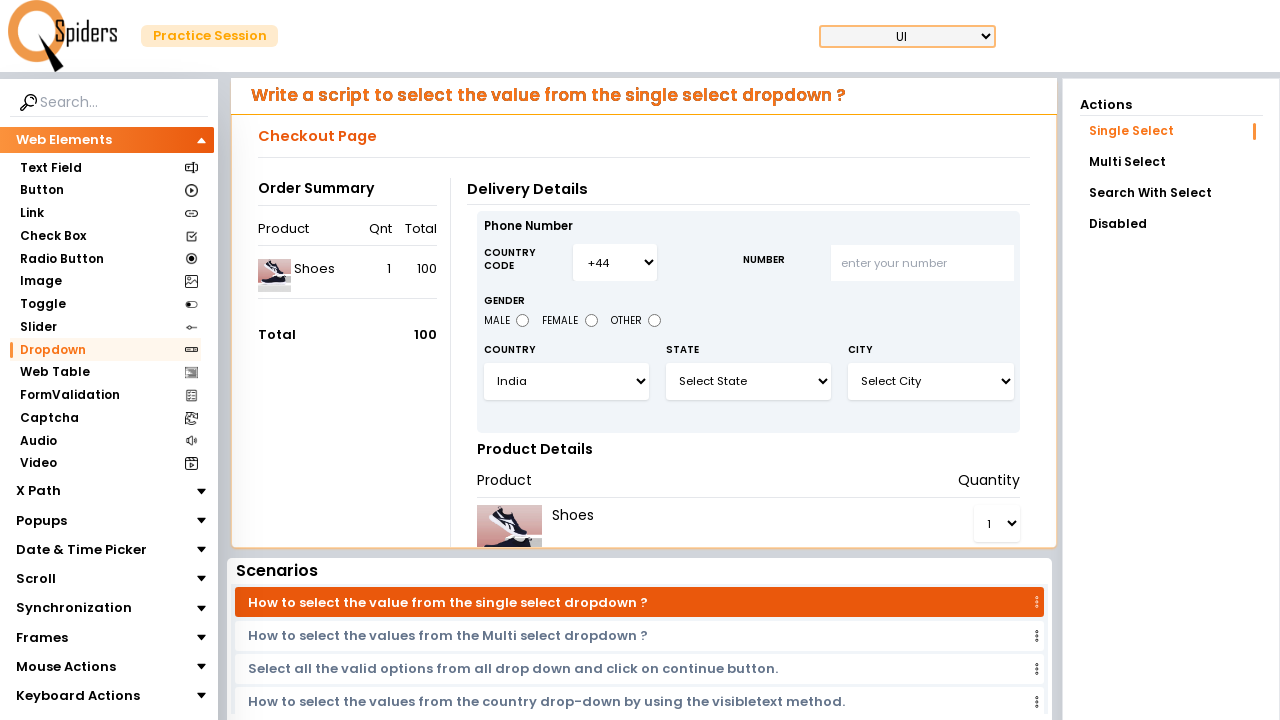

Selected 'Karnataka' from state dropdown on #select5
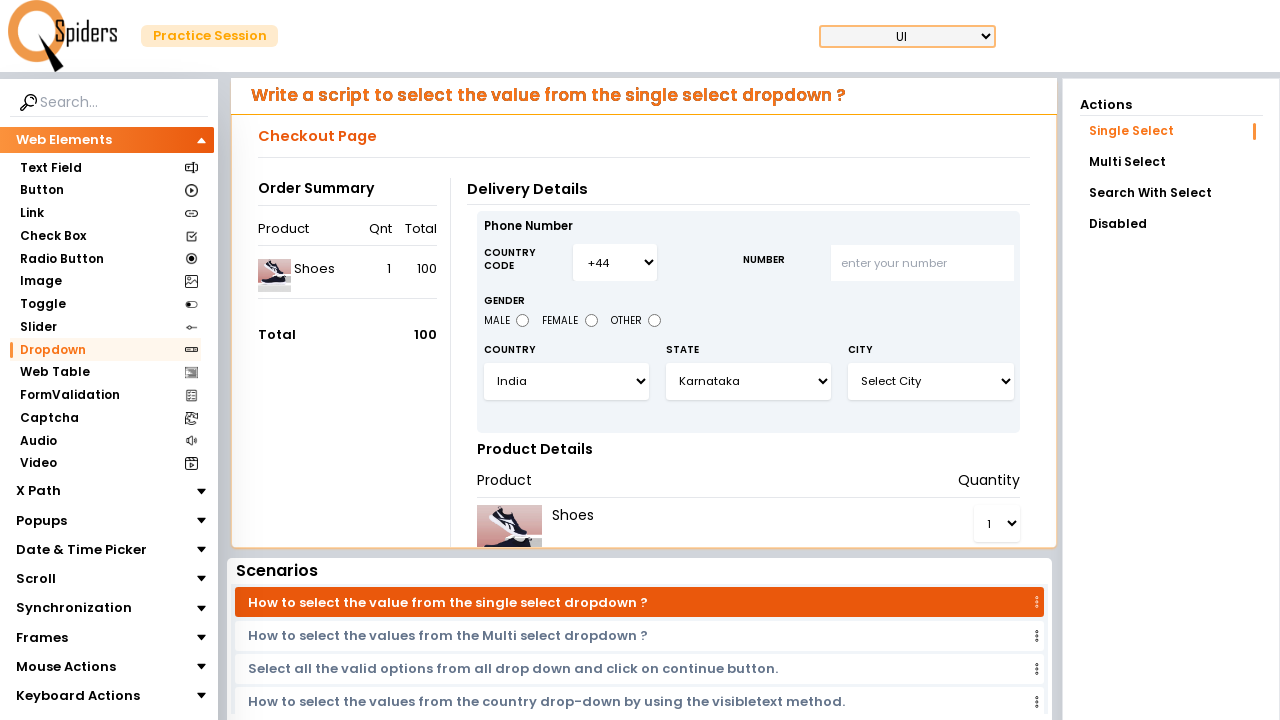

Selected 'Chikkamagaluru' from city dropdown on xpath=//label[.='City']/../select
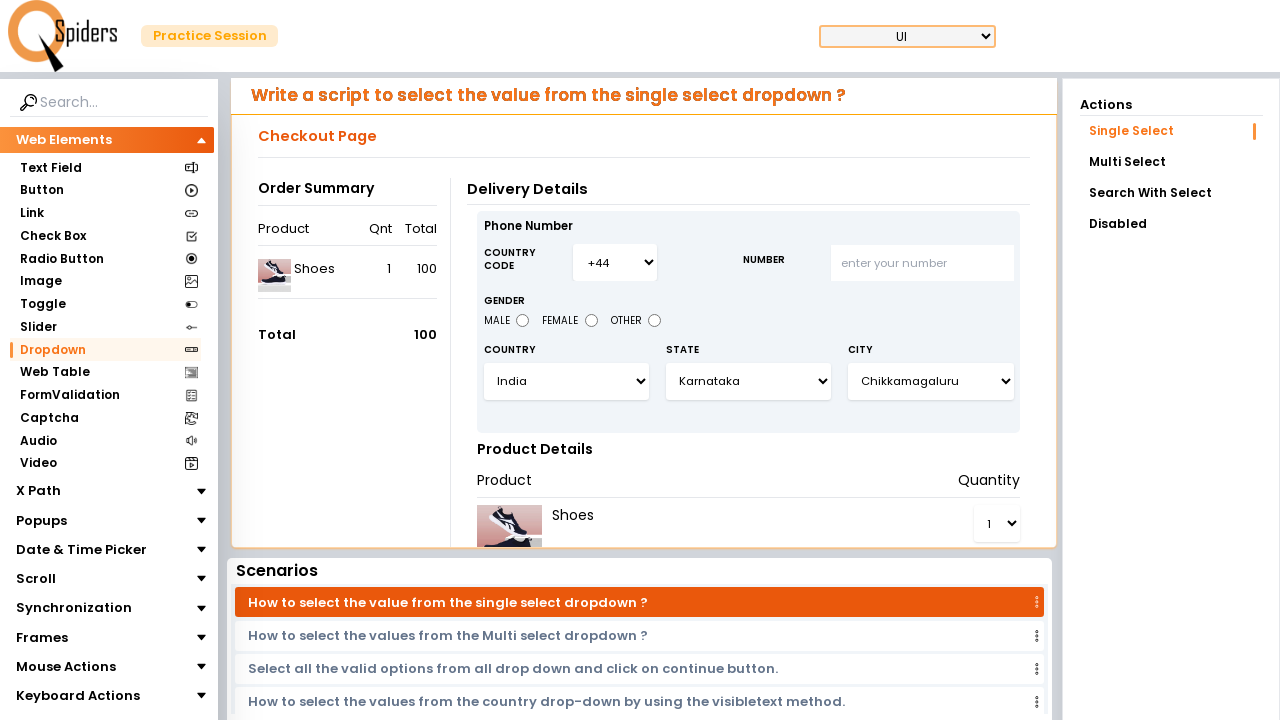

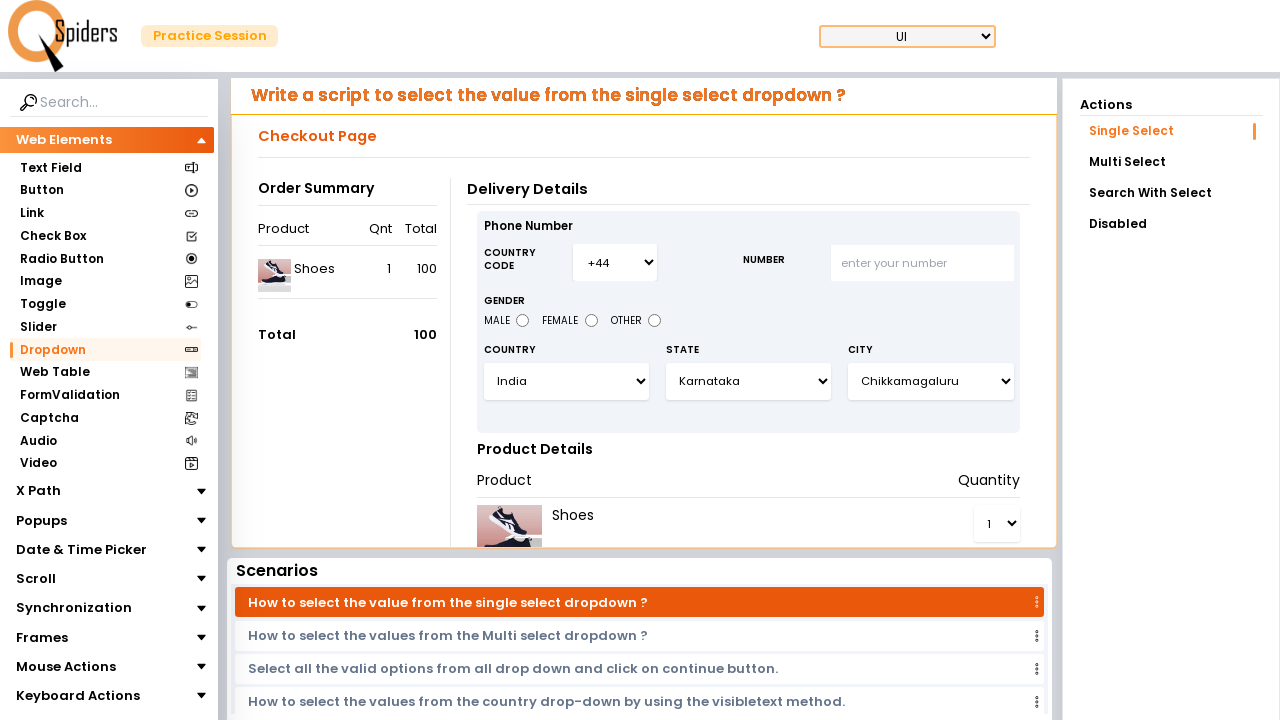